Tests browser window handling by clicking a button that opens a new window, then switches to the new window and verifies the heading text is displayed.

Starting URL: https://demoqa.com/browser-windows

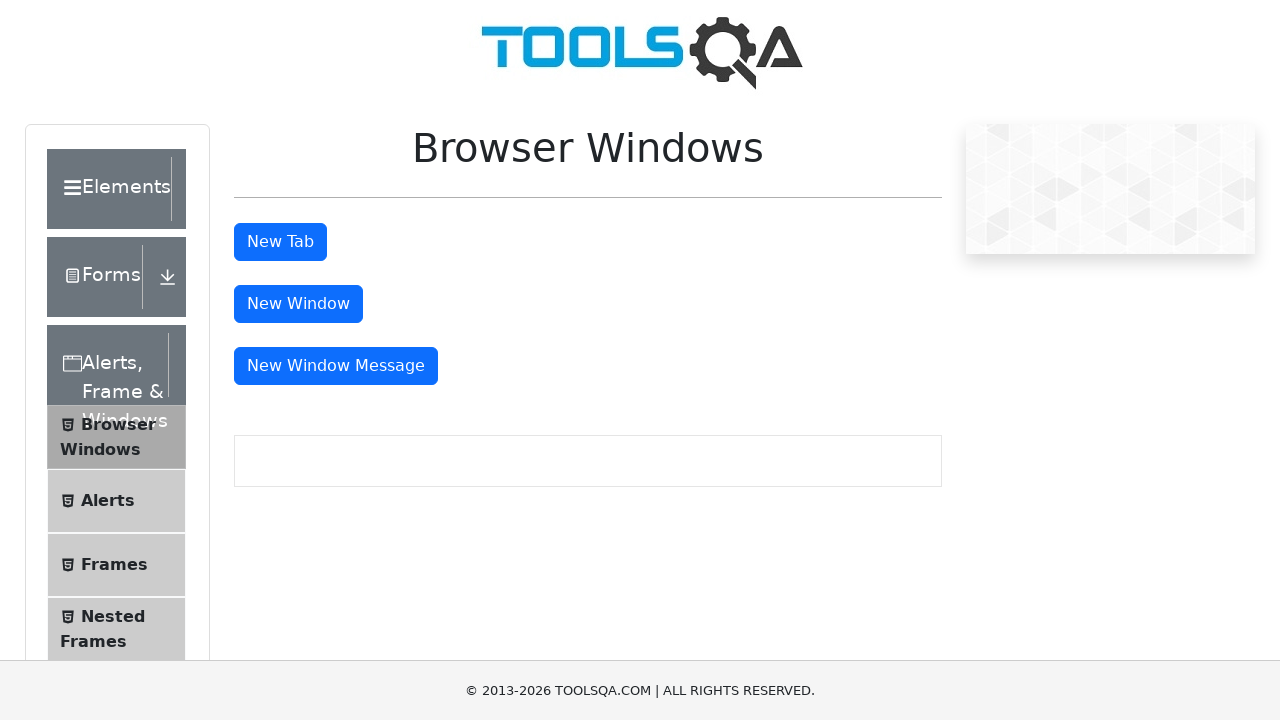

Clicked button to open new window at (298, 304) on #windowButton
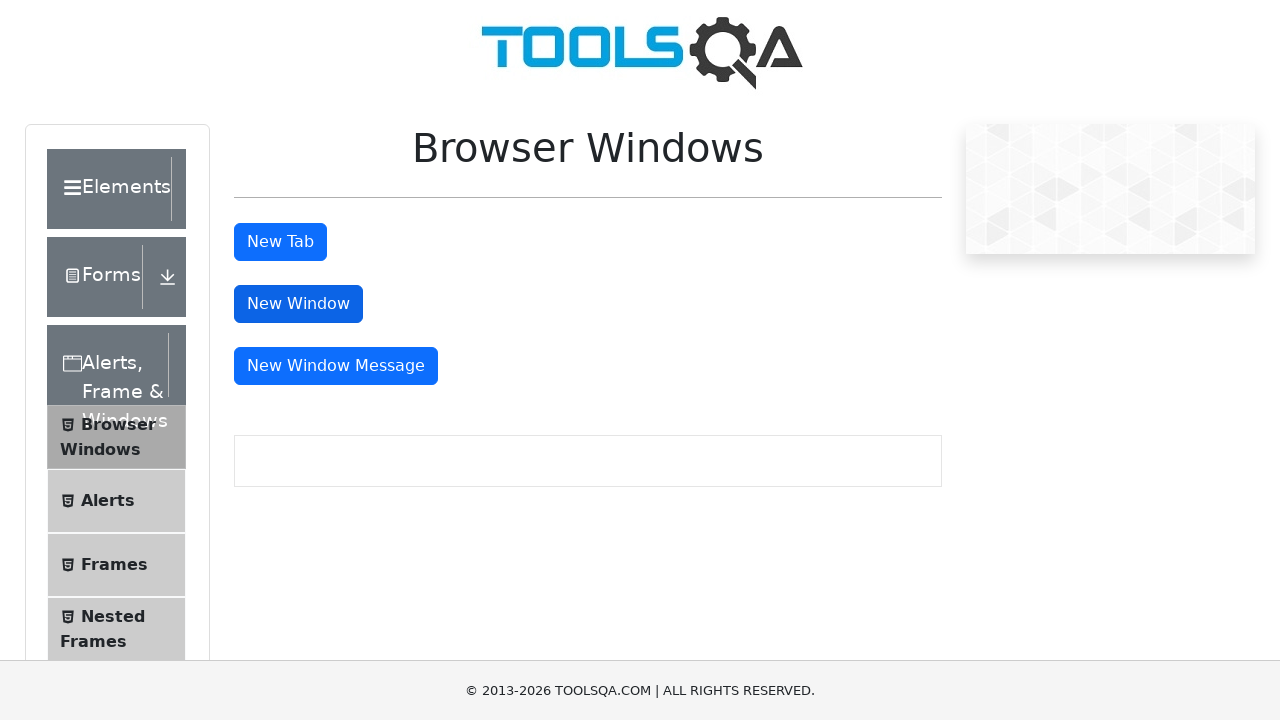

New window/page object obtained
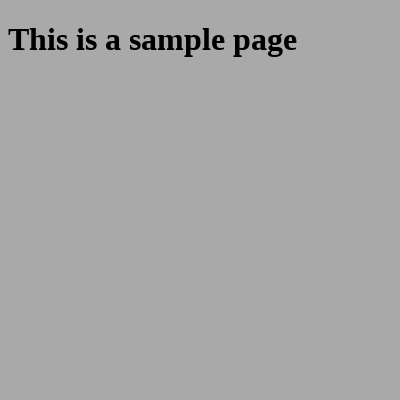

New page loaded successfully
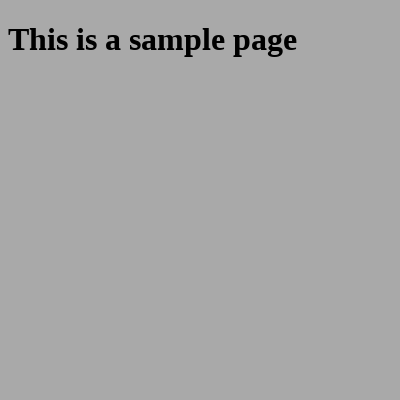

Heading element #sampleHeading appeared in new window
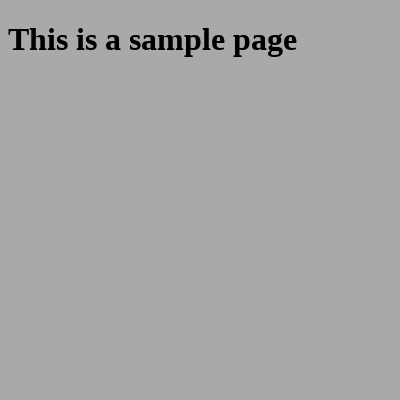

Retrieved heading text: This is a sample page
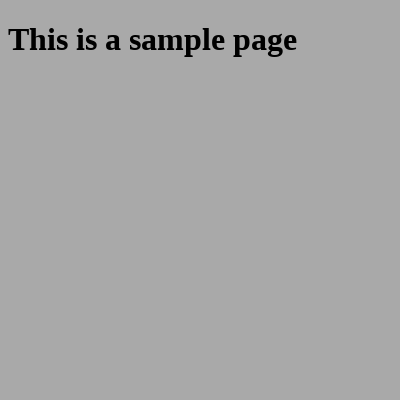

Closed the new window
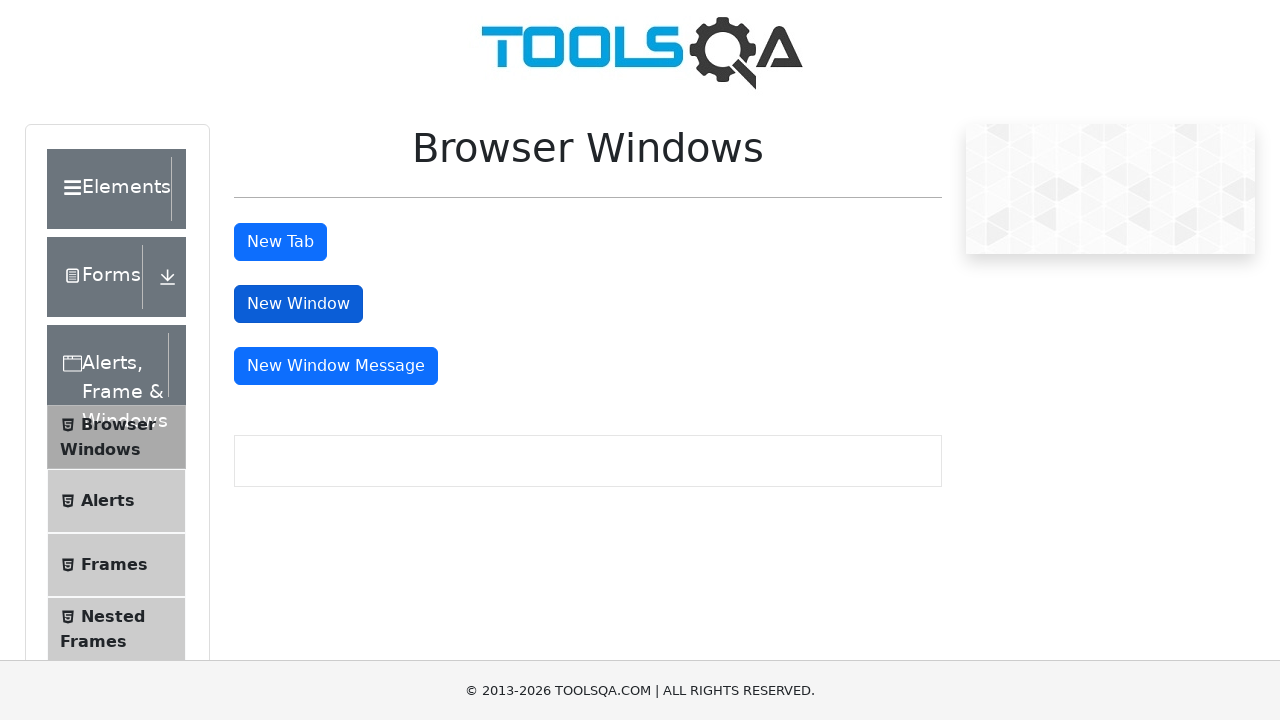

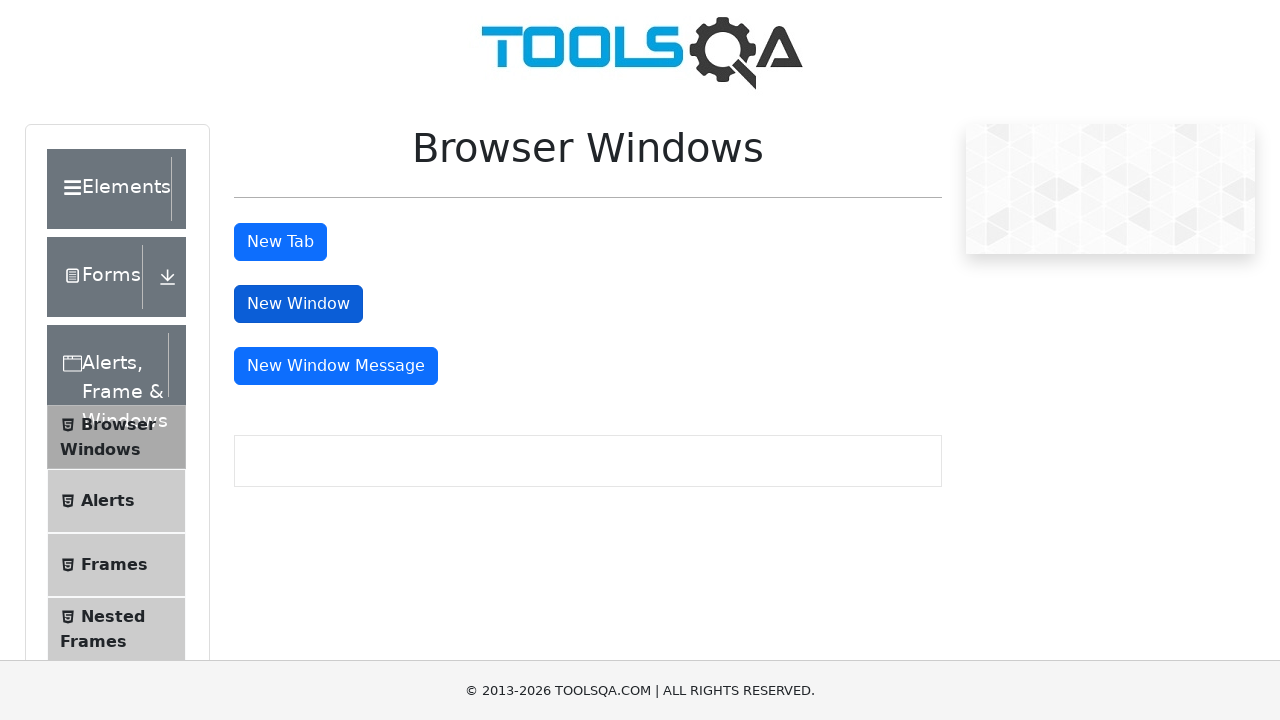